Navigates to Rahul Shetty Academy's Automation Practice page and verifies the page loads by checking the page title.

Starting URL: https://rahulshettyacademy.com/AutomationPractice/

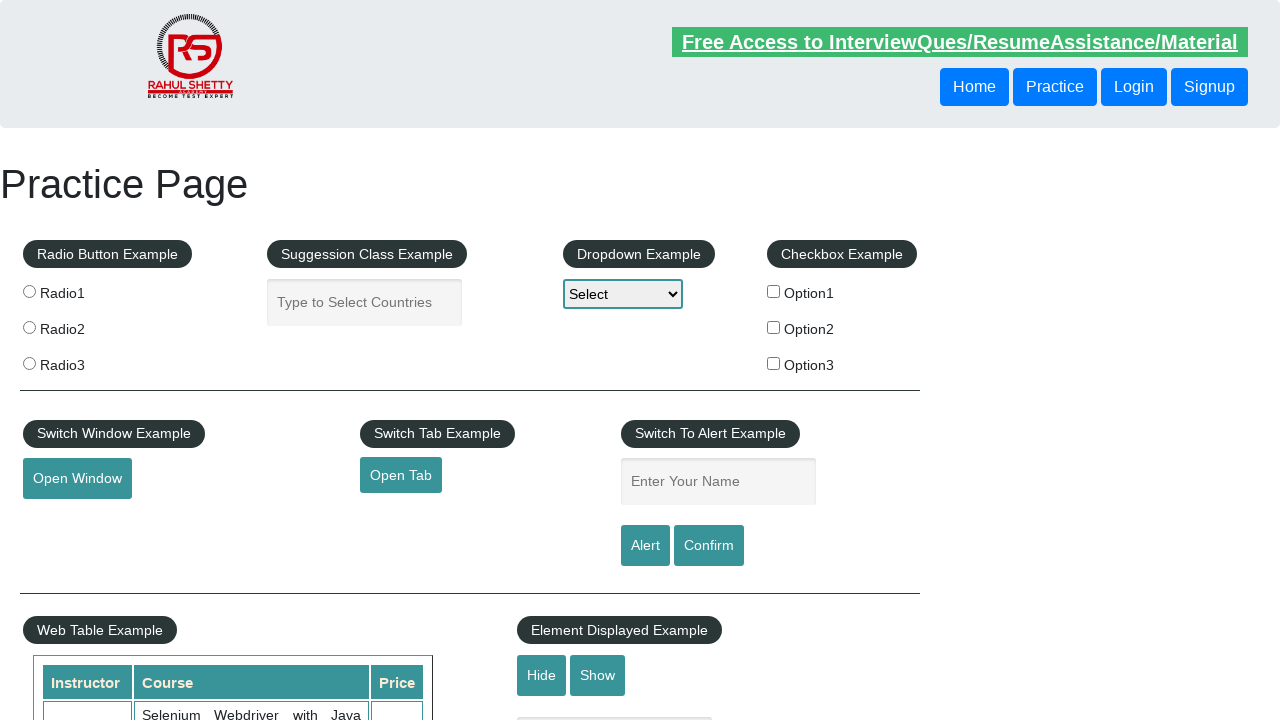

Set viewport size to 1920x1080
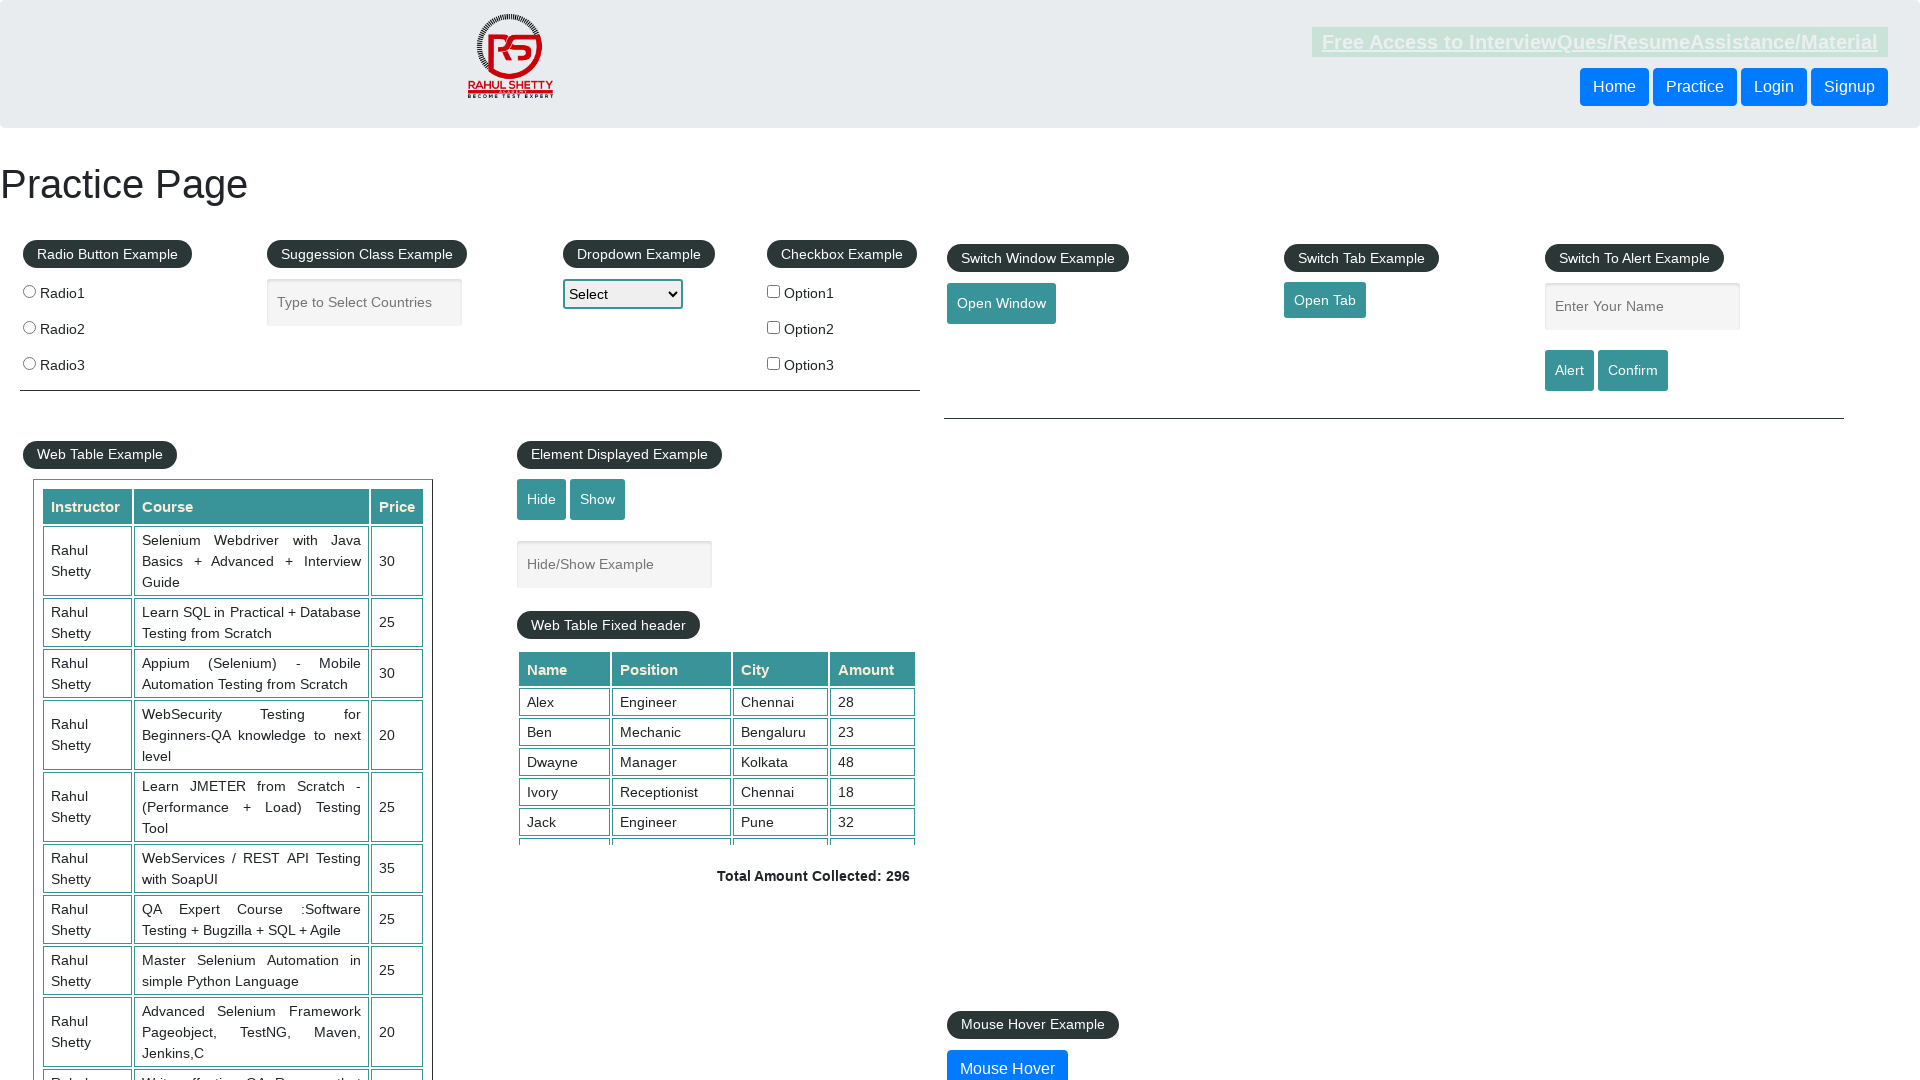

Page loaded - domcontentloaded state reached
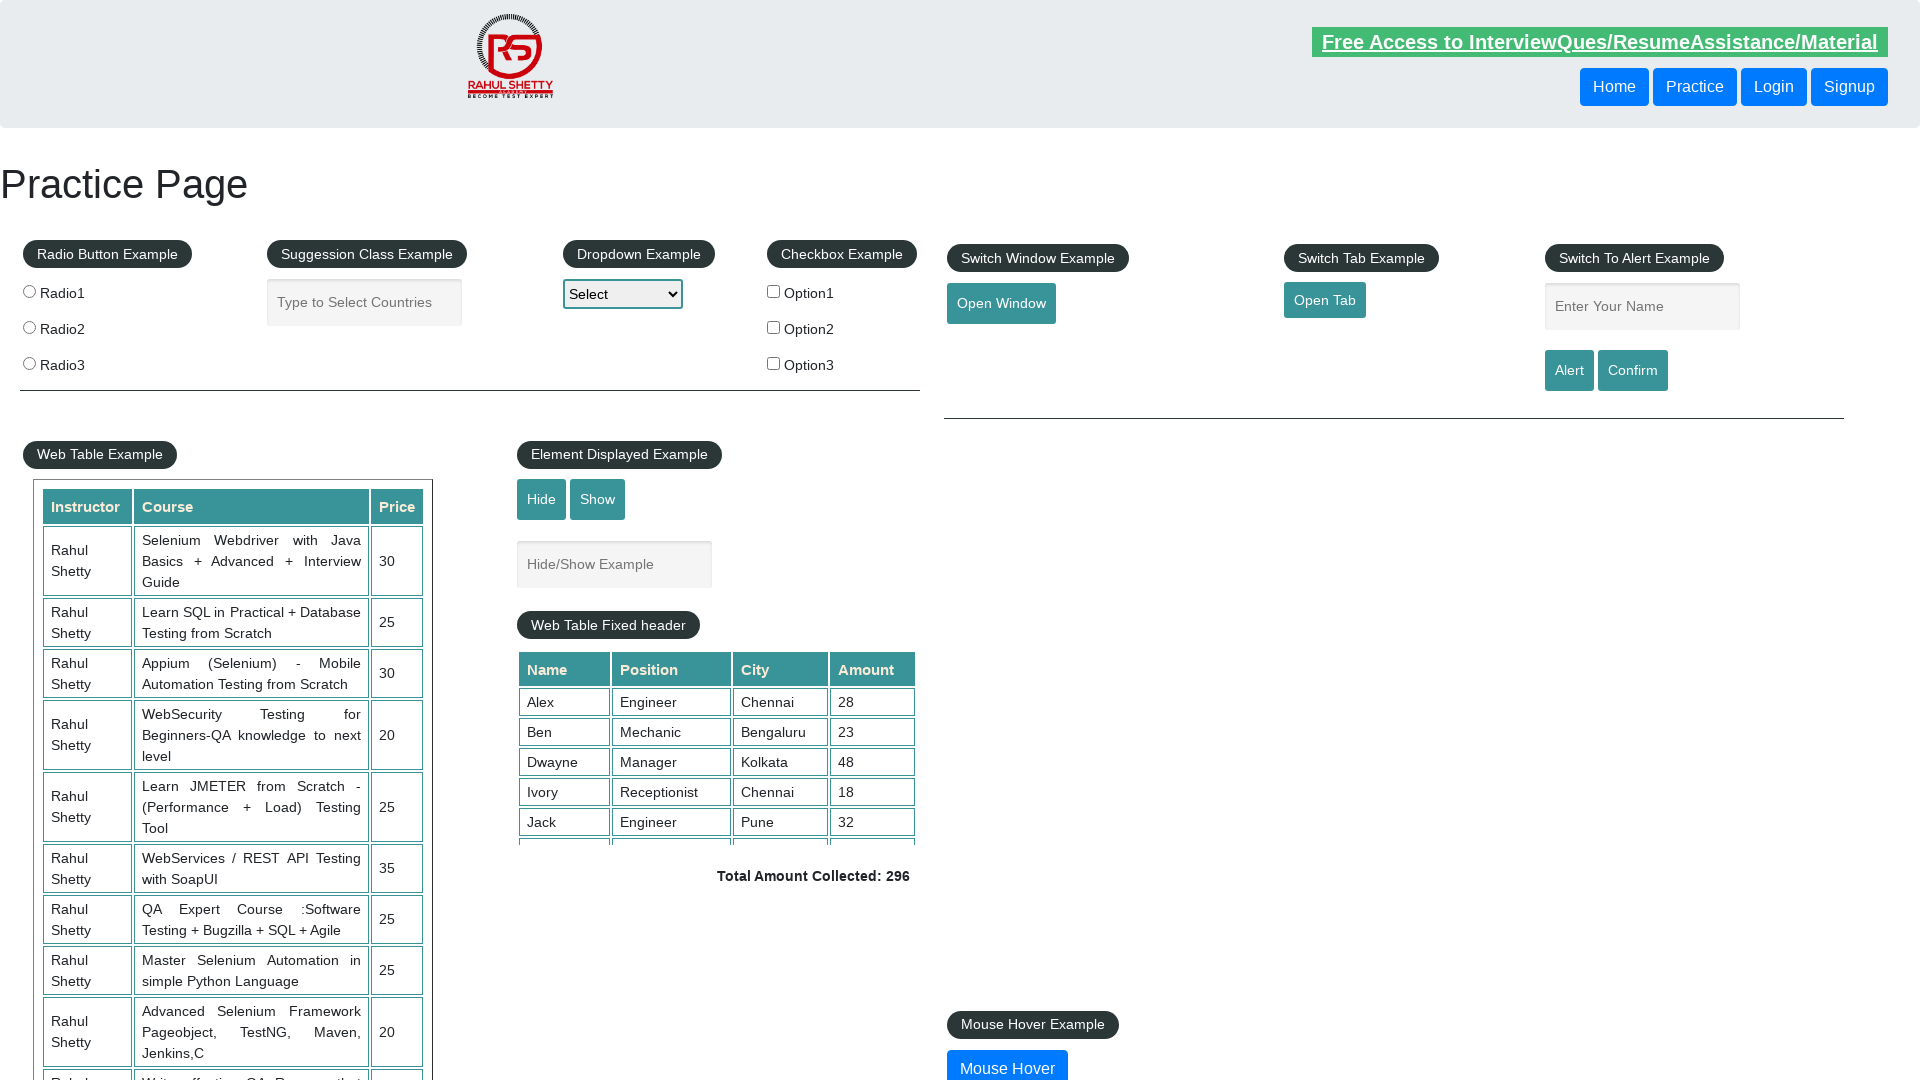

Retrieved page title
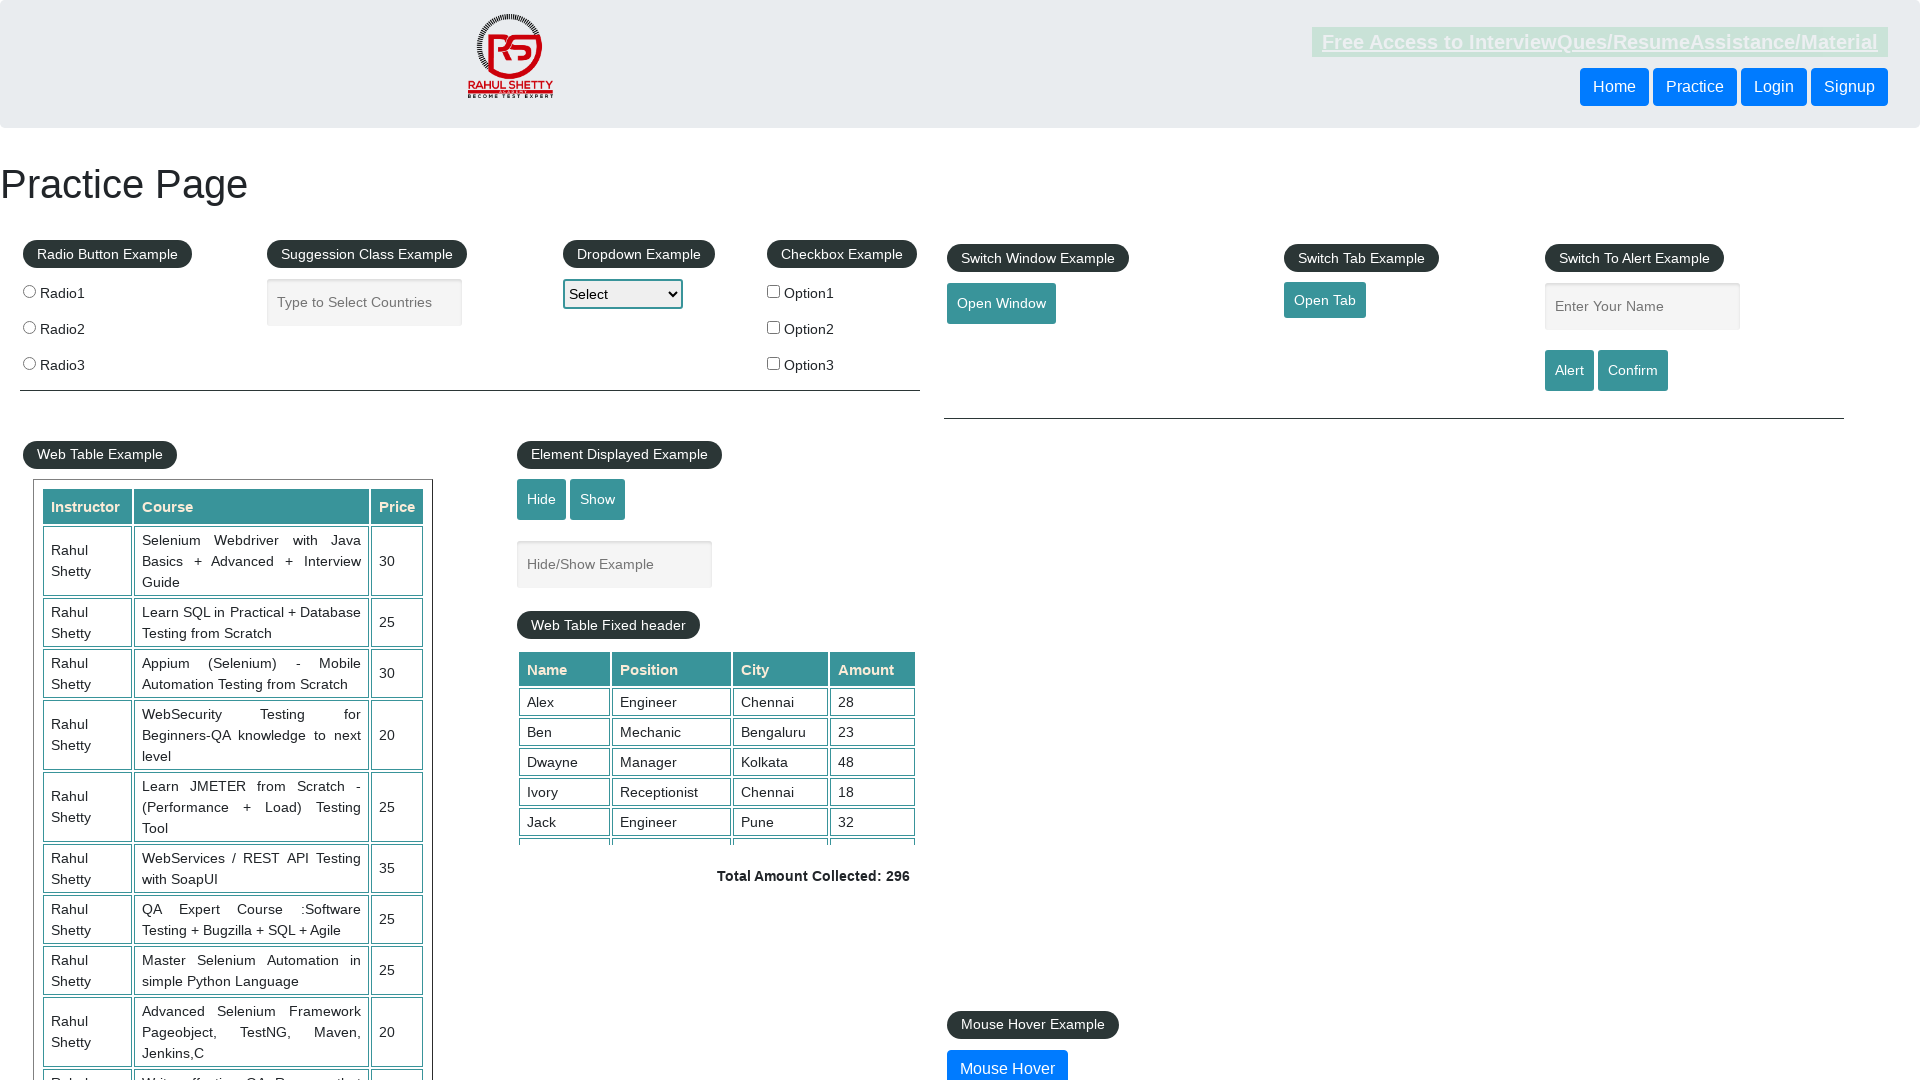

Verified page title is not empty
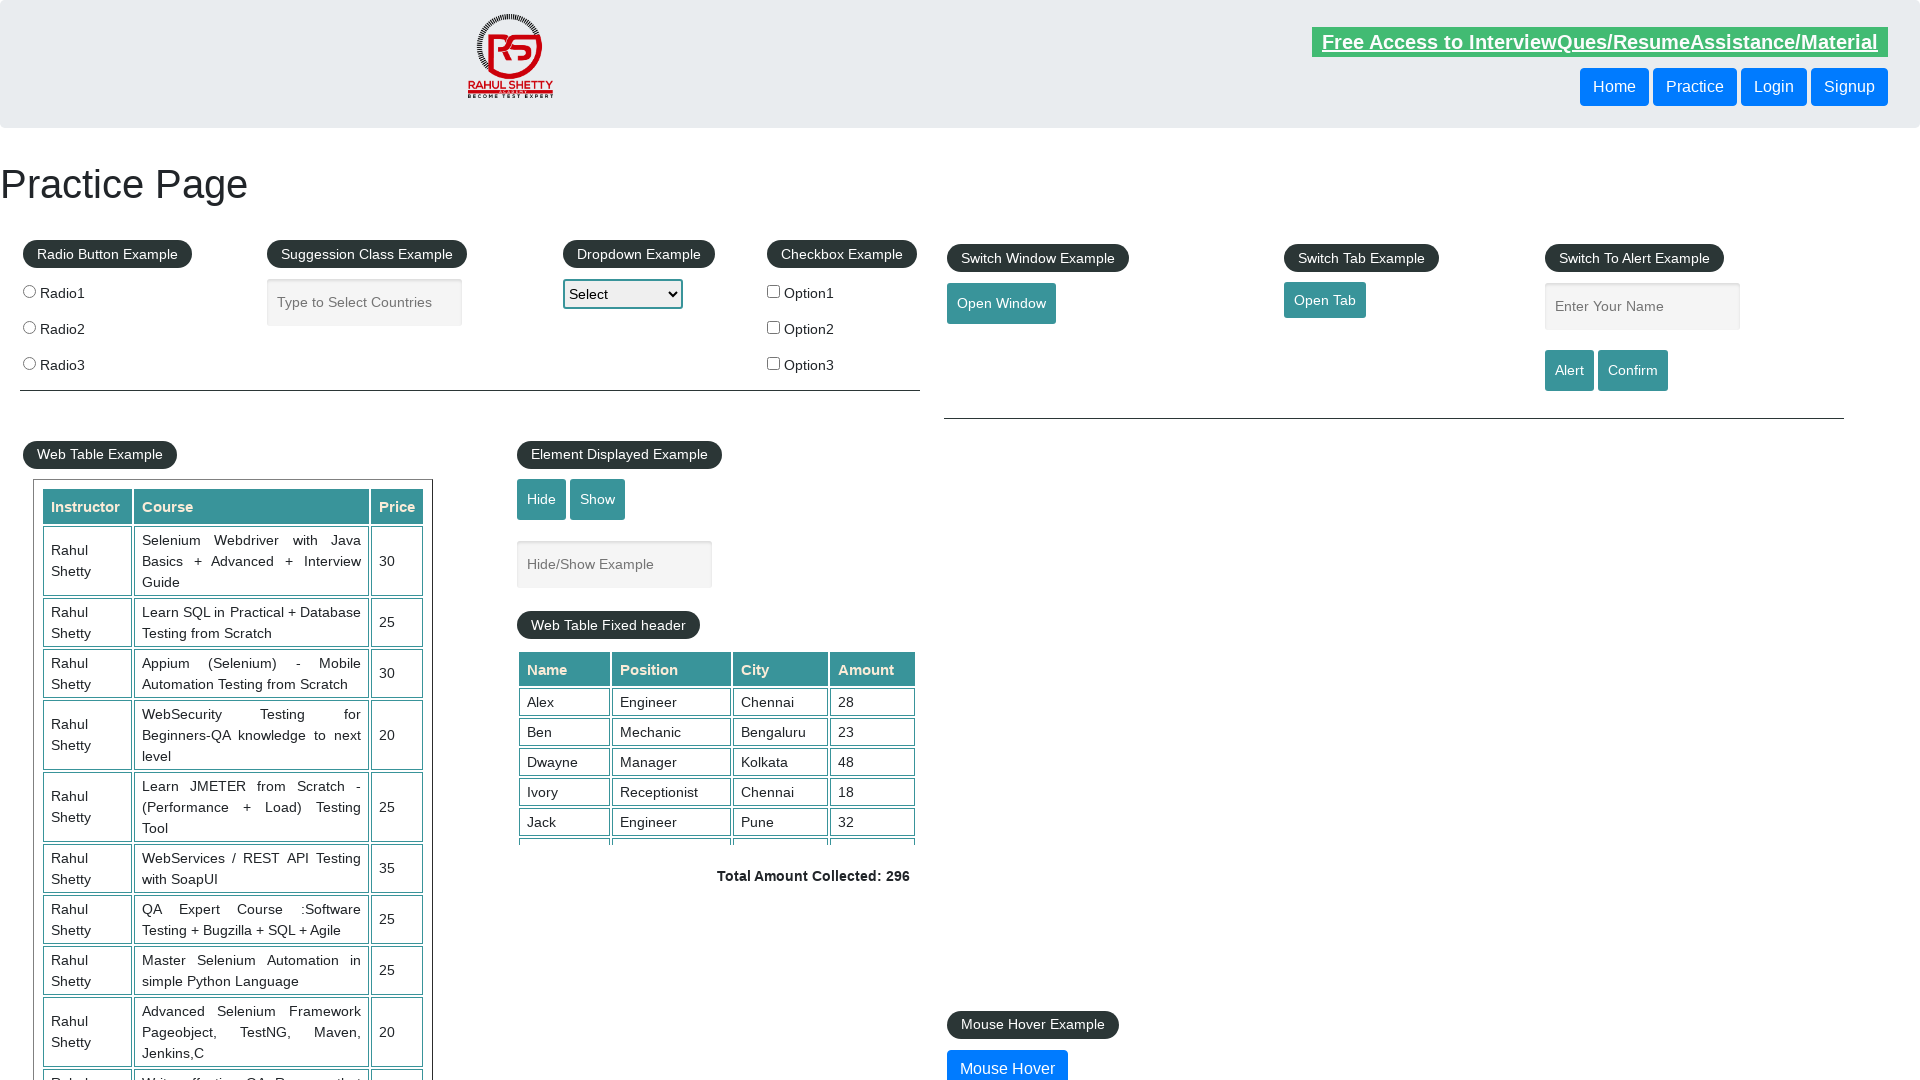

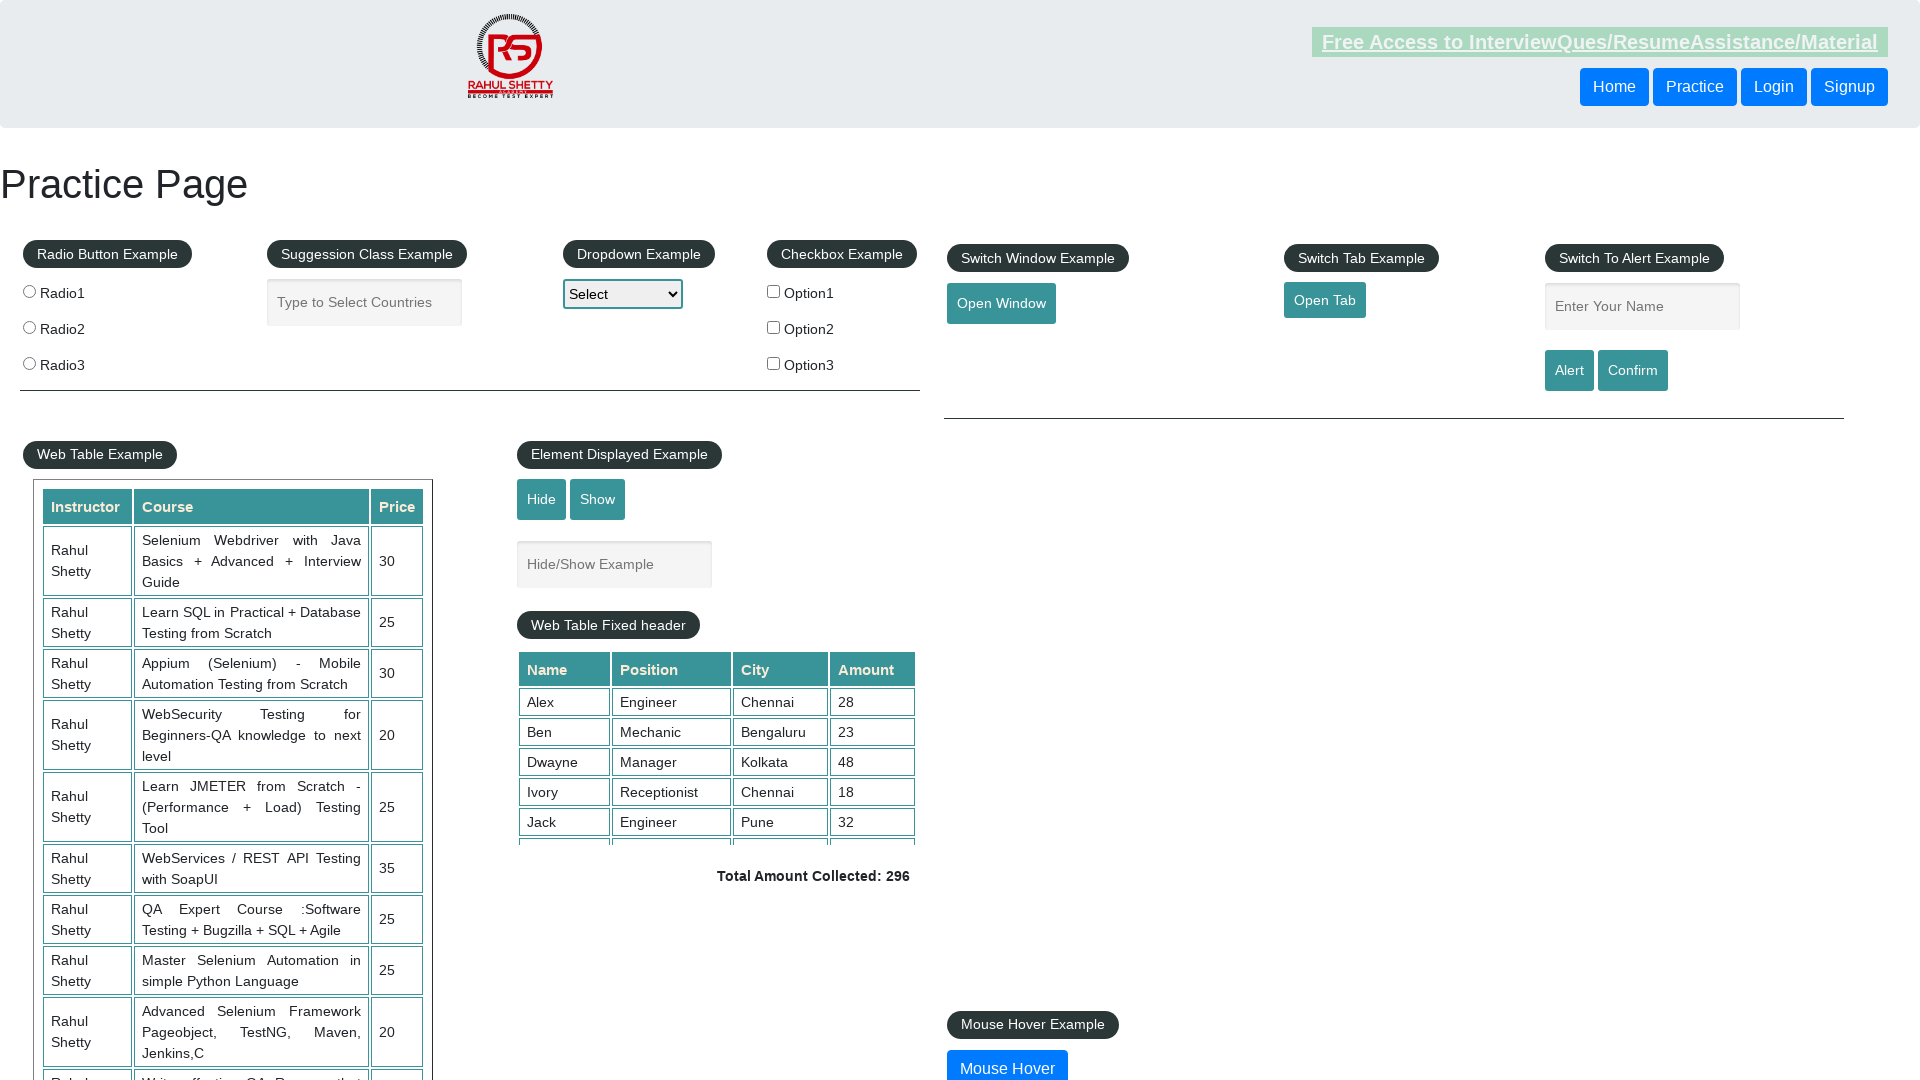